Tests web table interaction by locating a table, filtering rows to find one containing "Raj", and checking the checkbox input in that row.

Starting URL: https://letcode.in/table

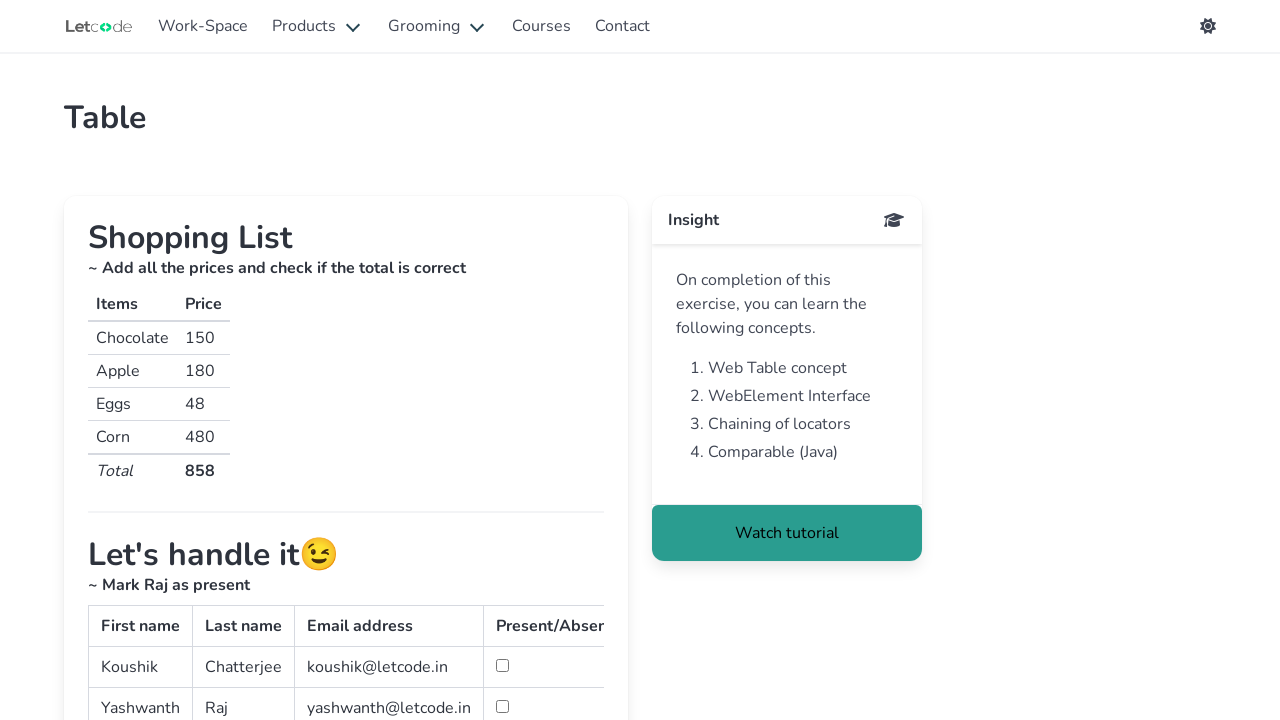

Navigated to web table page at https://letcode.in/table
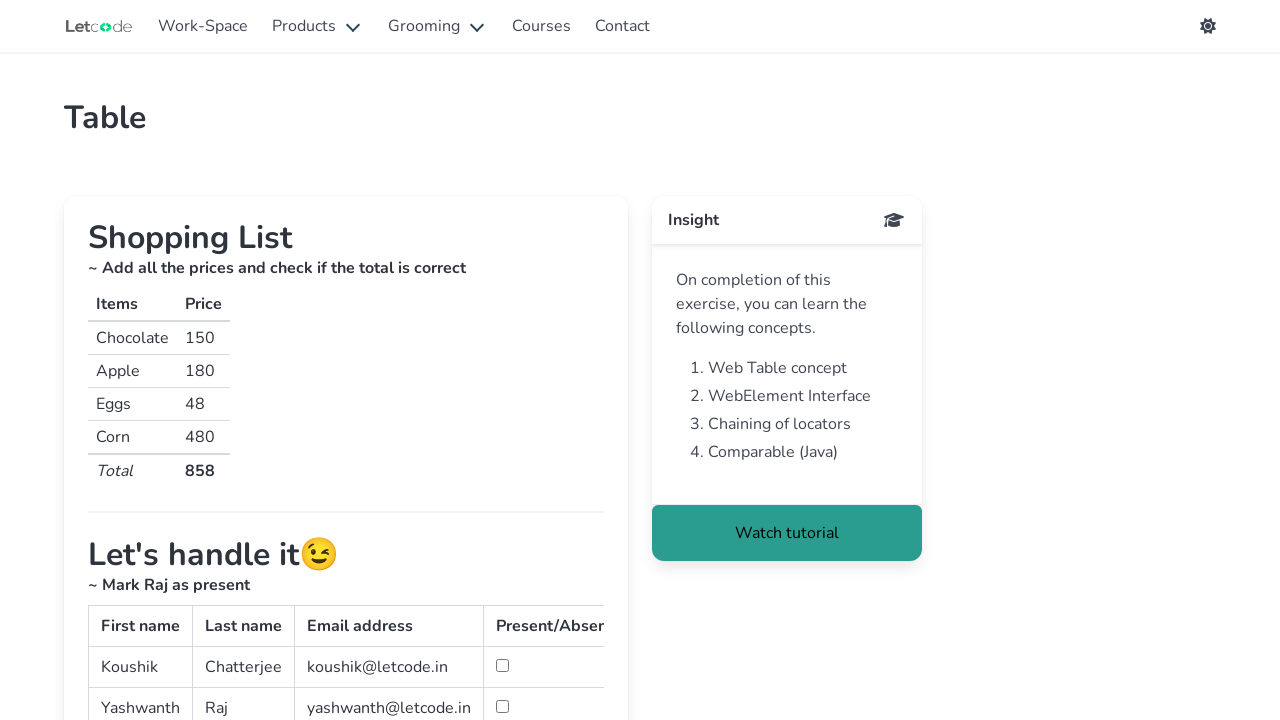

Located the simple table element
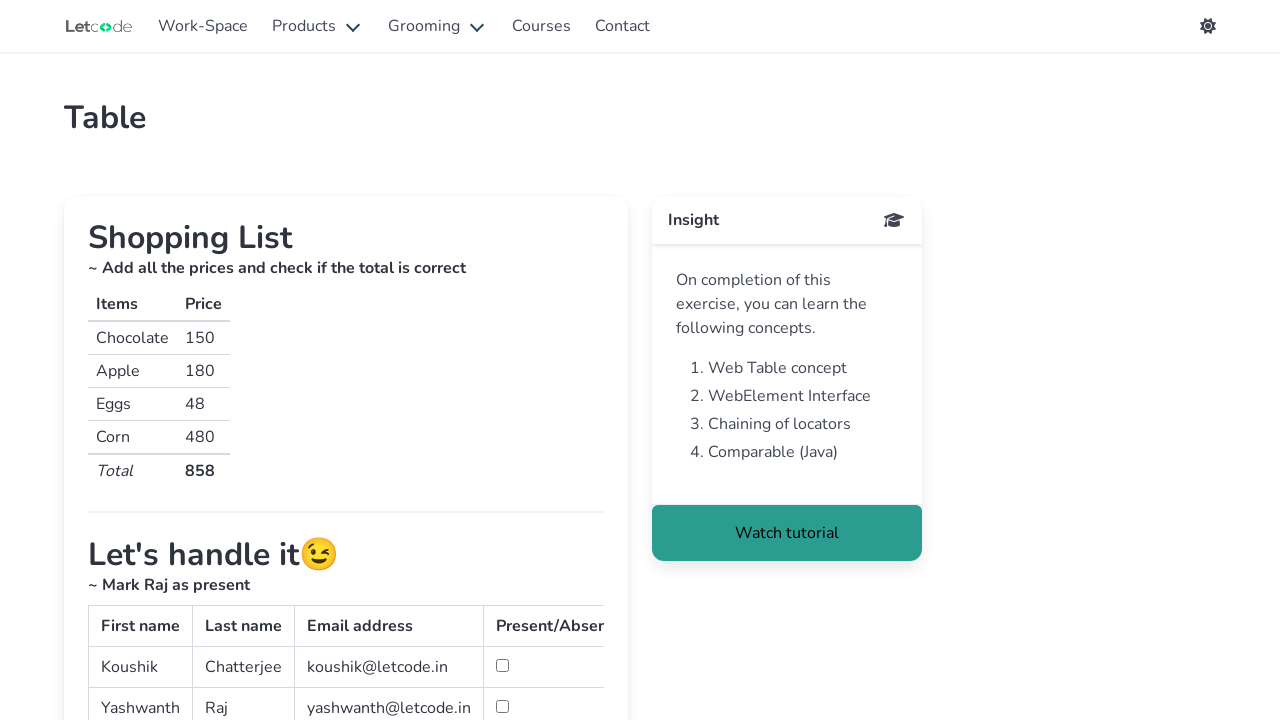

Located all rows in the table body
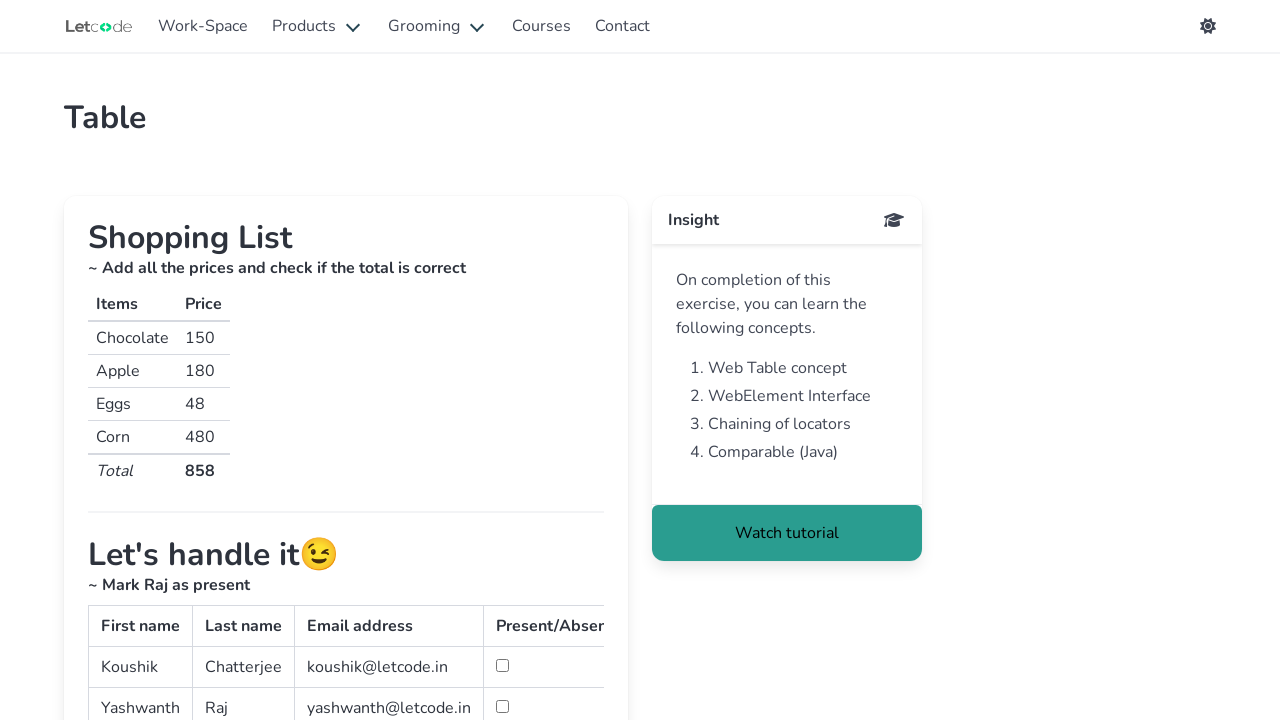

Filtered table rows to find the one containing 'Raj'
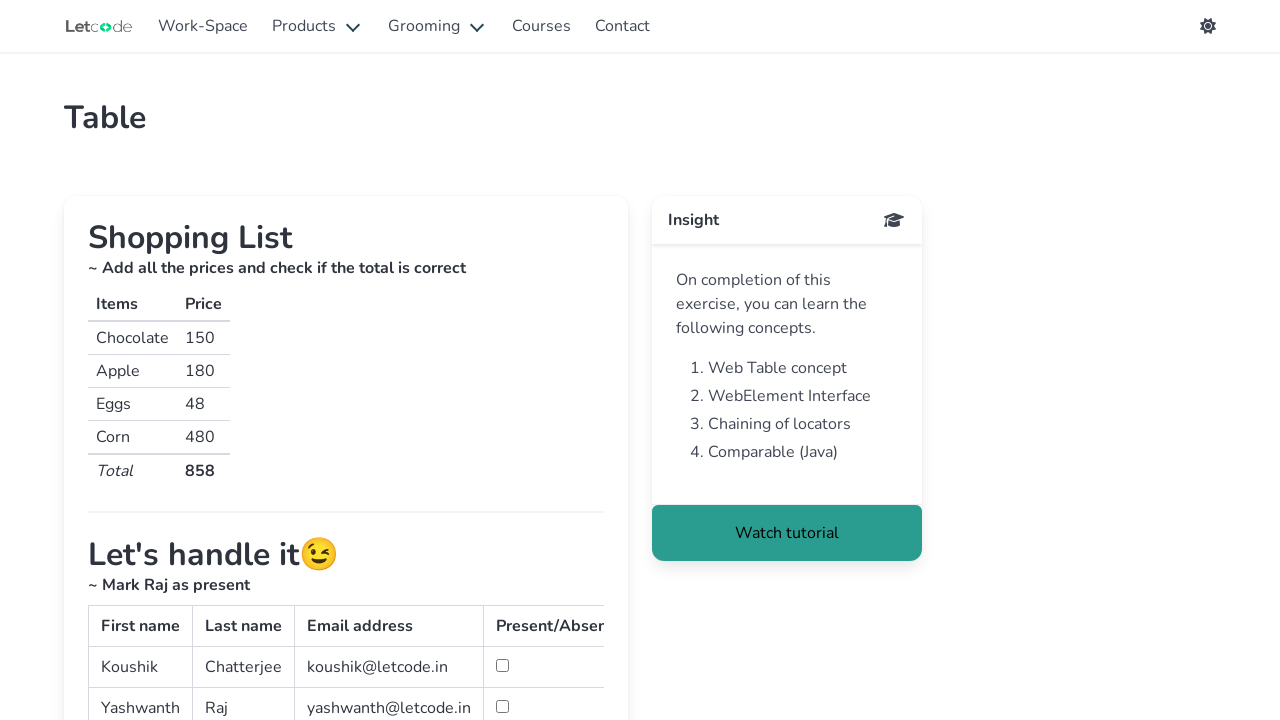

Checked the checkbox input in the row containing 'Raj' at (502, 706) on #simpletable >> tbody tr >> internal:has-text="Raj"i >> internal:has="td" >> inp
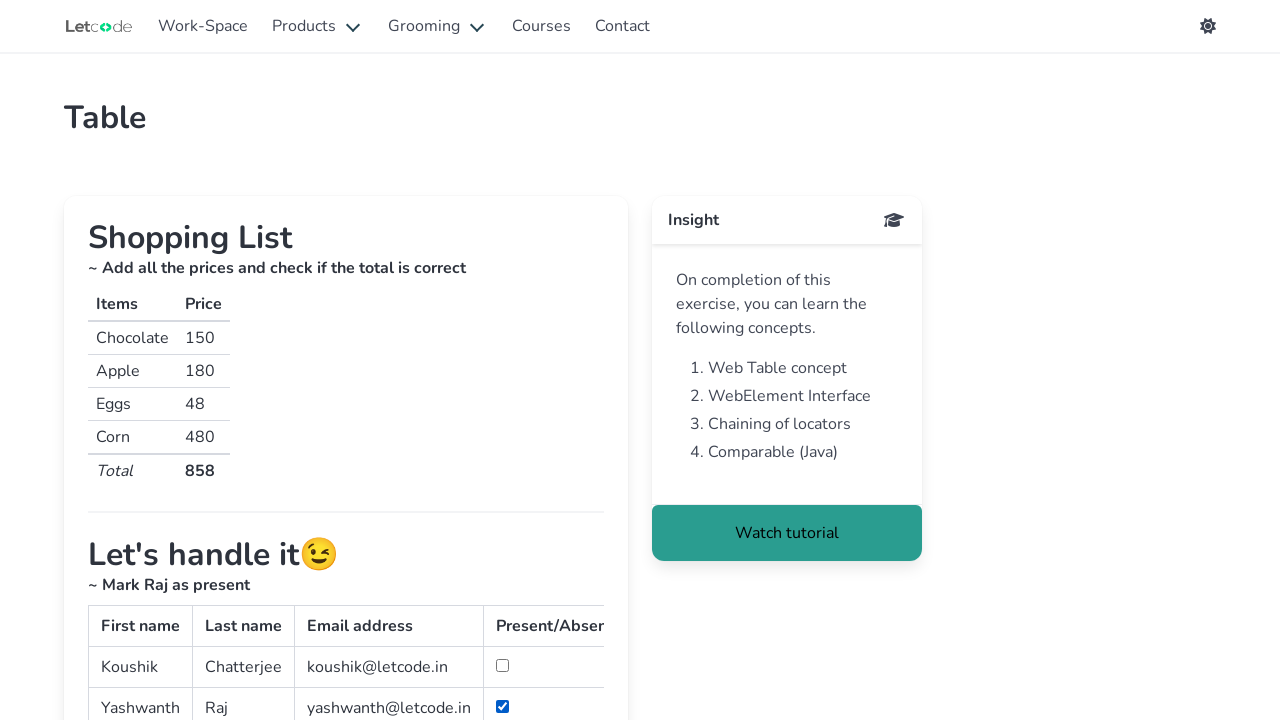

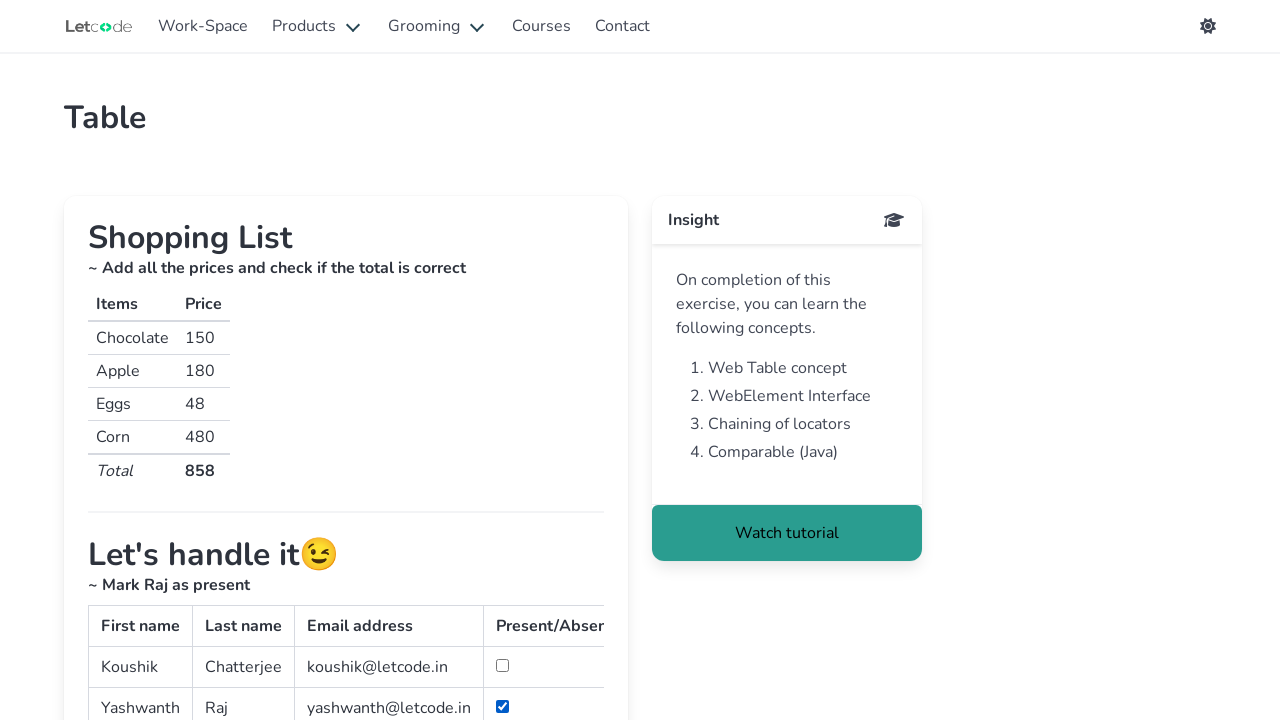